Navigates to the desk-net API page and clicks on a navigation menu item

Starting URL: http://api.desk-net.com/

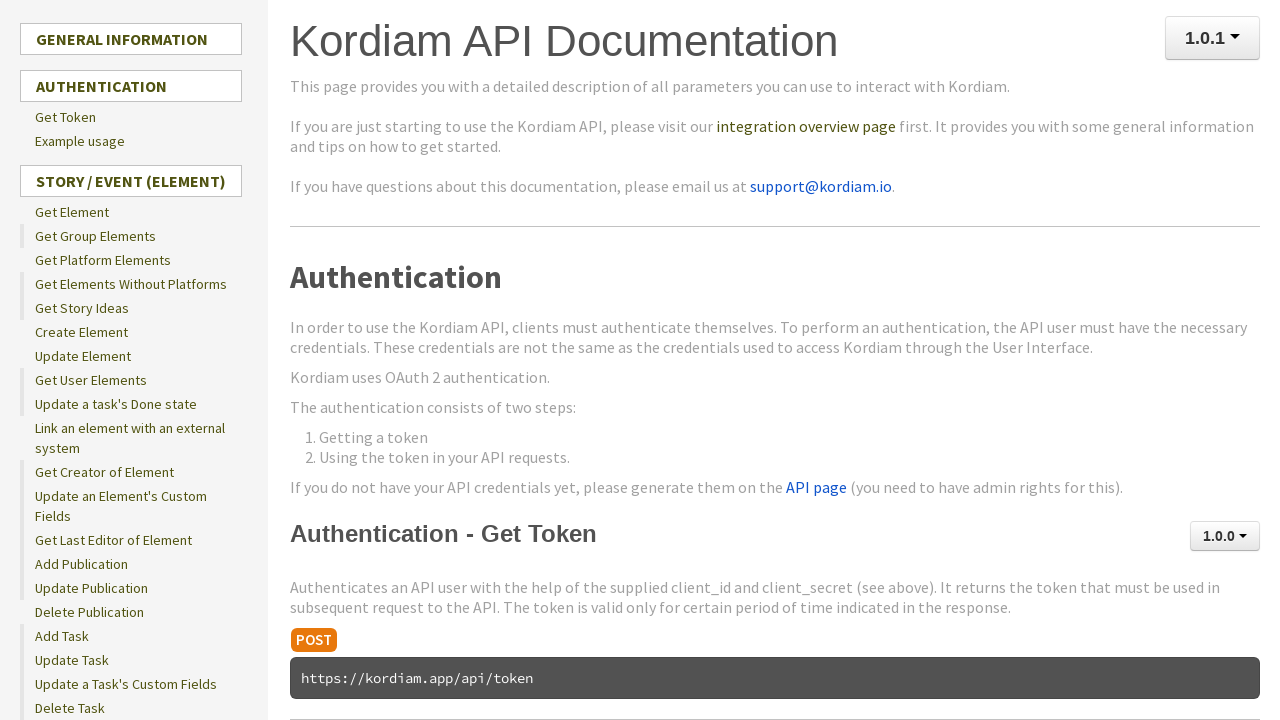

Navigated to desk-net API page
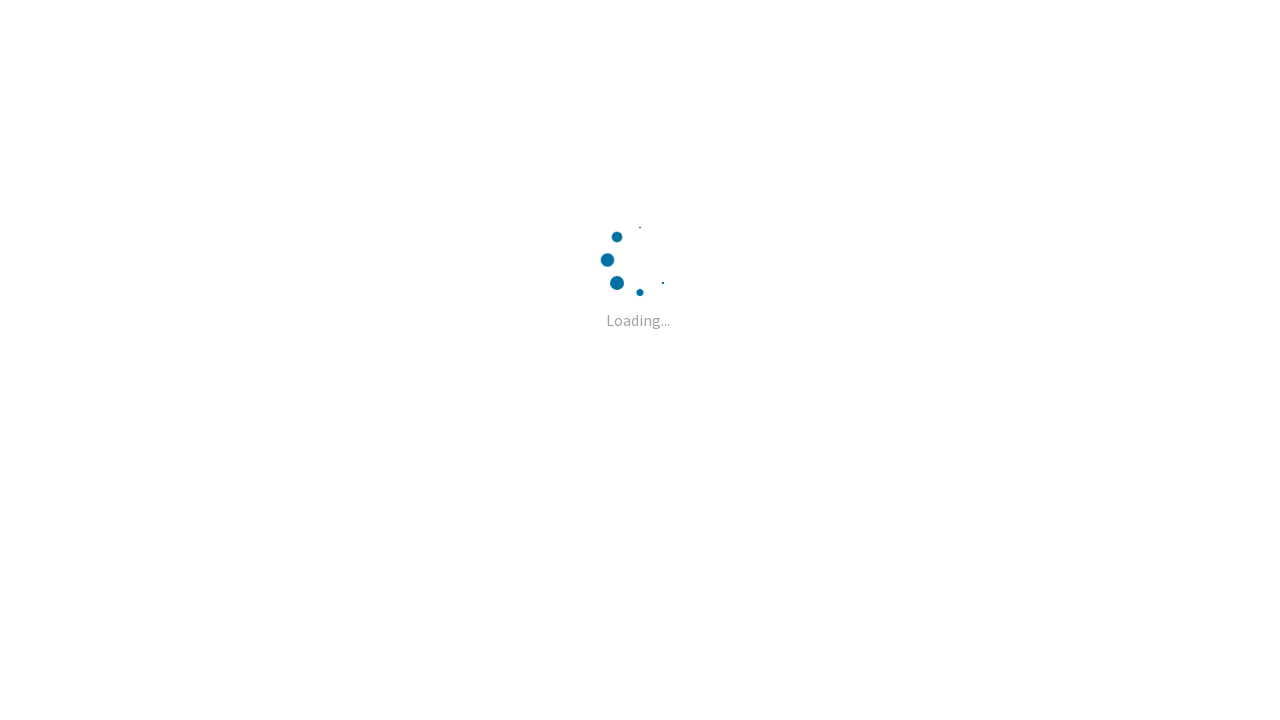

Clicked on the second navigation menu item at (131, 86) on xpath=//*[@id='scrollingNav']/ul/li[2]/a
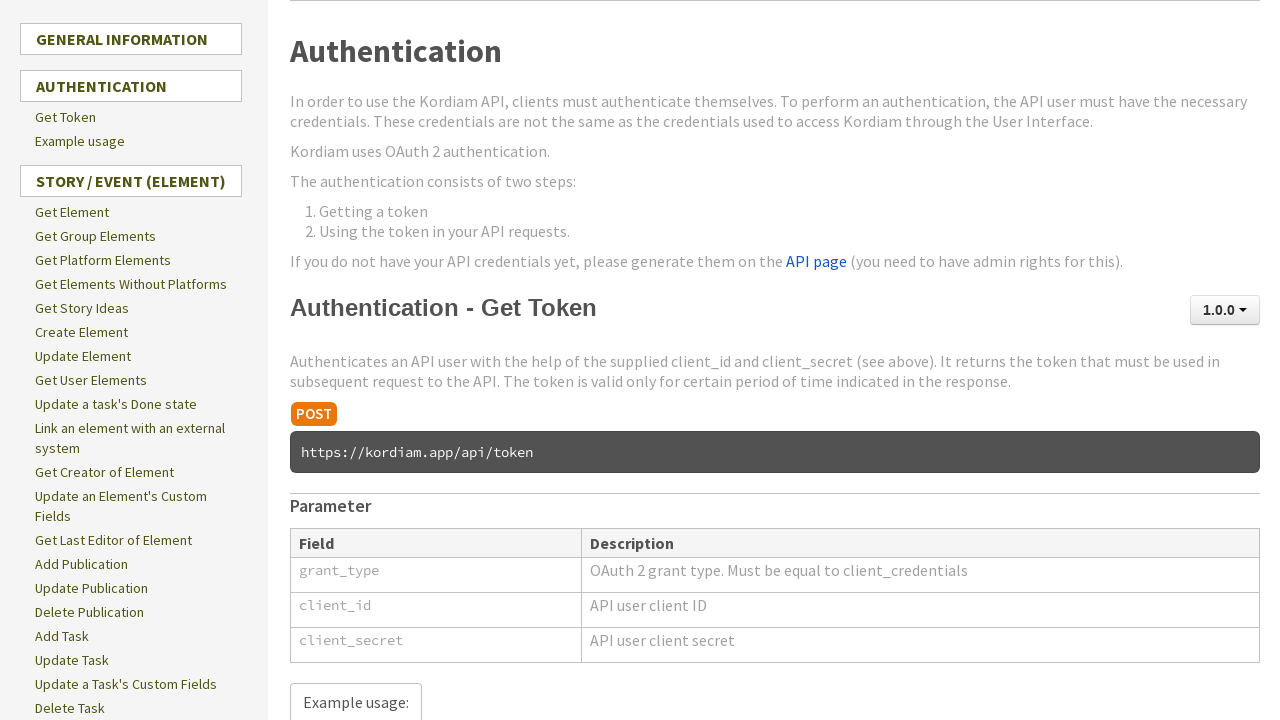

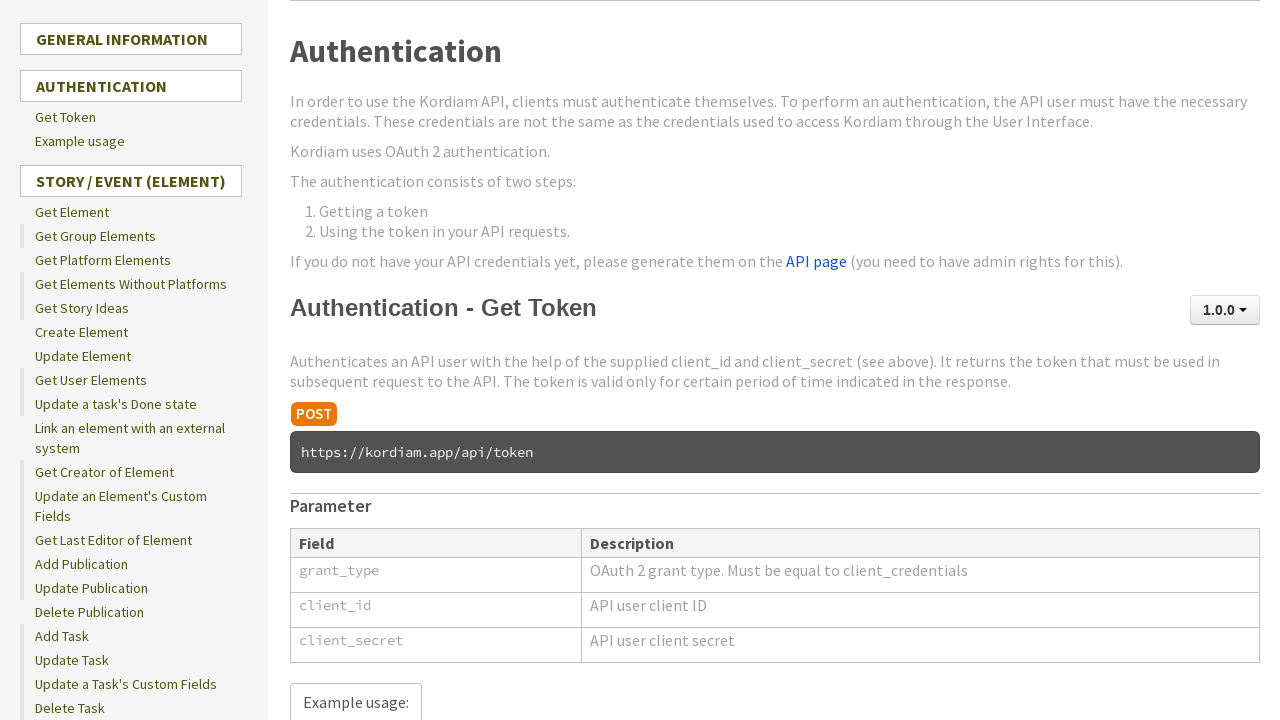